Navigates to a personal GitHub Pages website and loads the page

Starting URL: https://colinb19.github.io

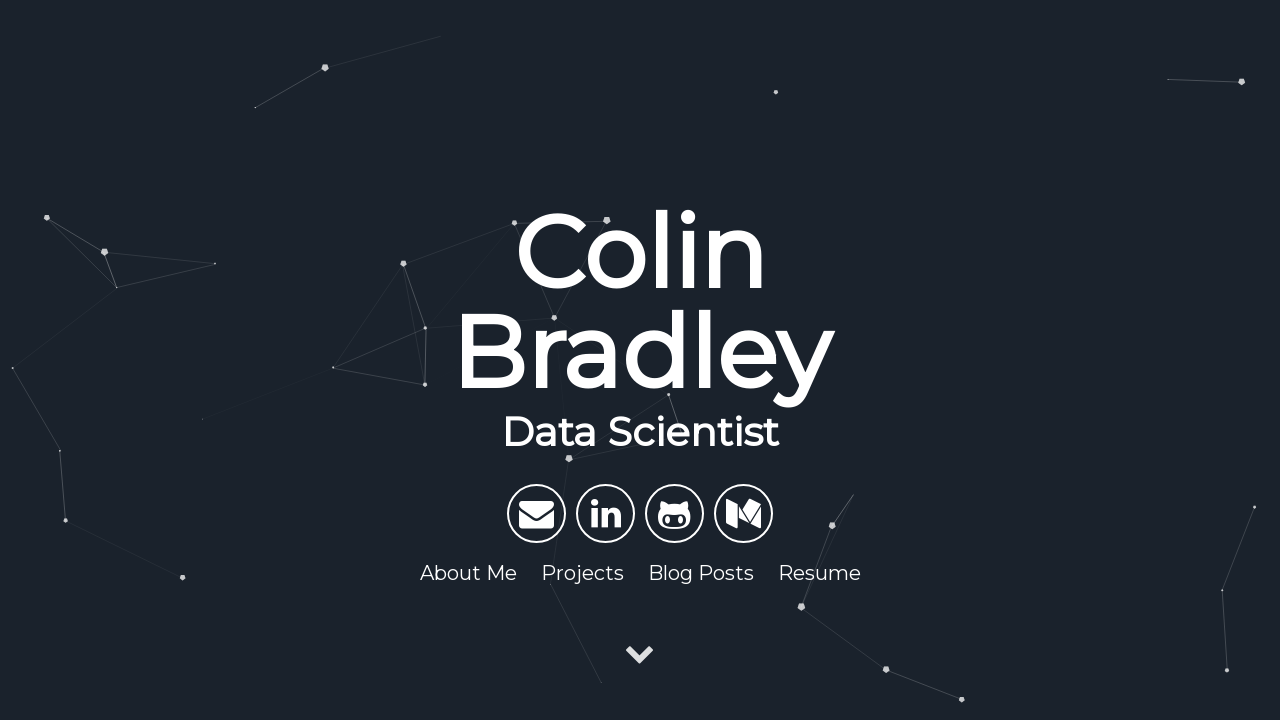

Waited for page to reach domcontentloaded state
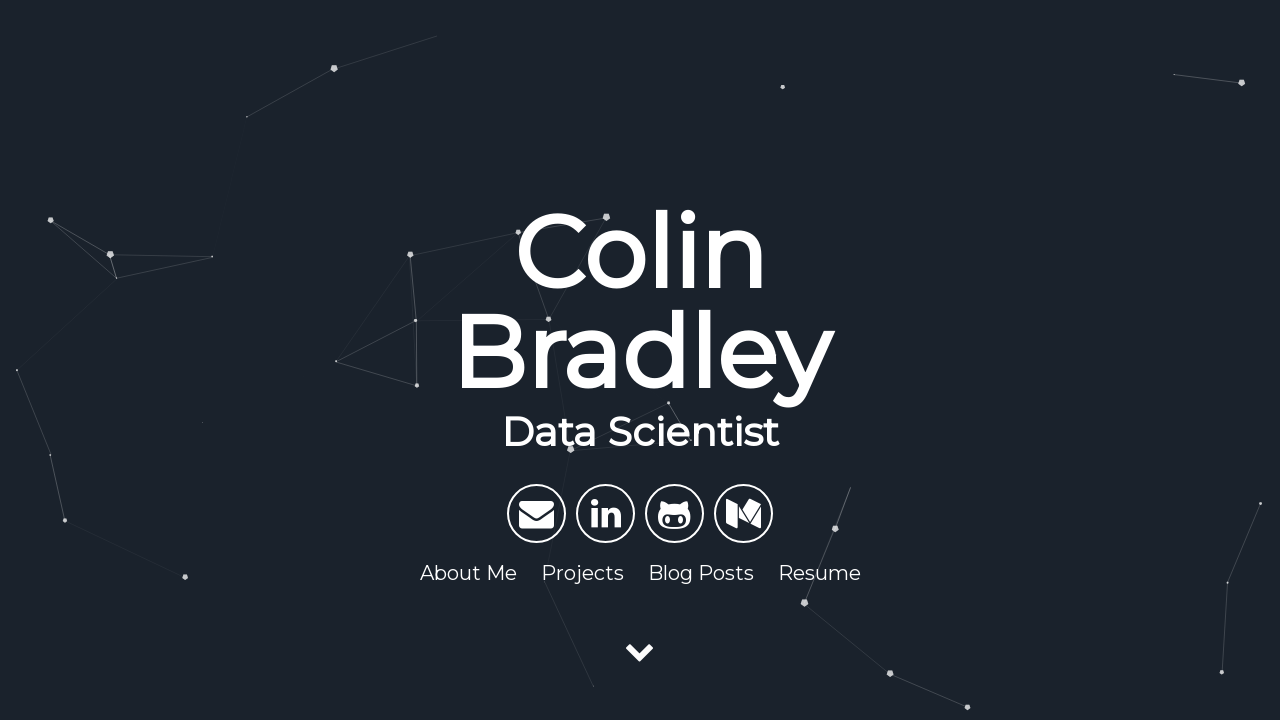

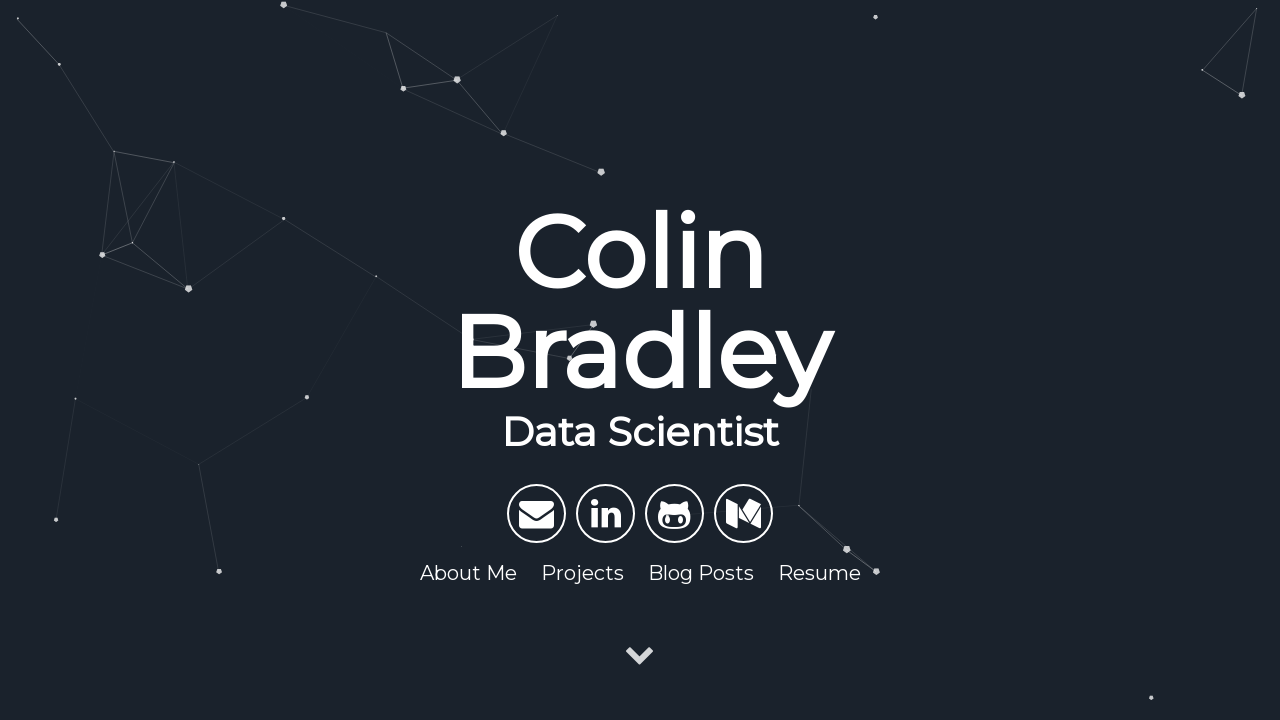